Tests horizontal slider by using arrow keys to move the slider to a specific value

Starting URL: https://the-internet.herokuapp.com/horizontal_slider

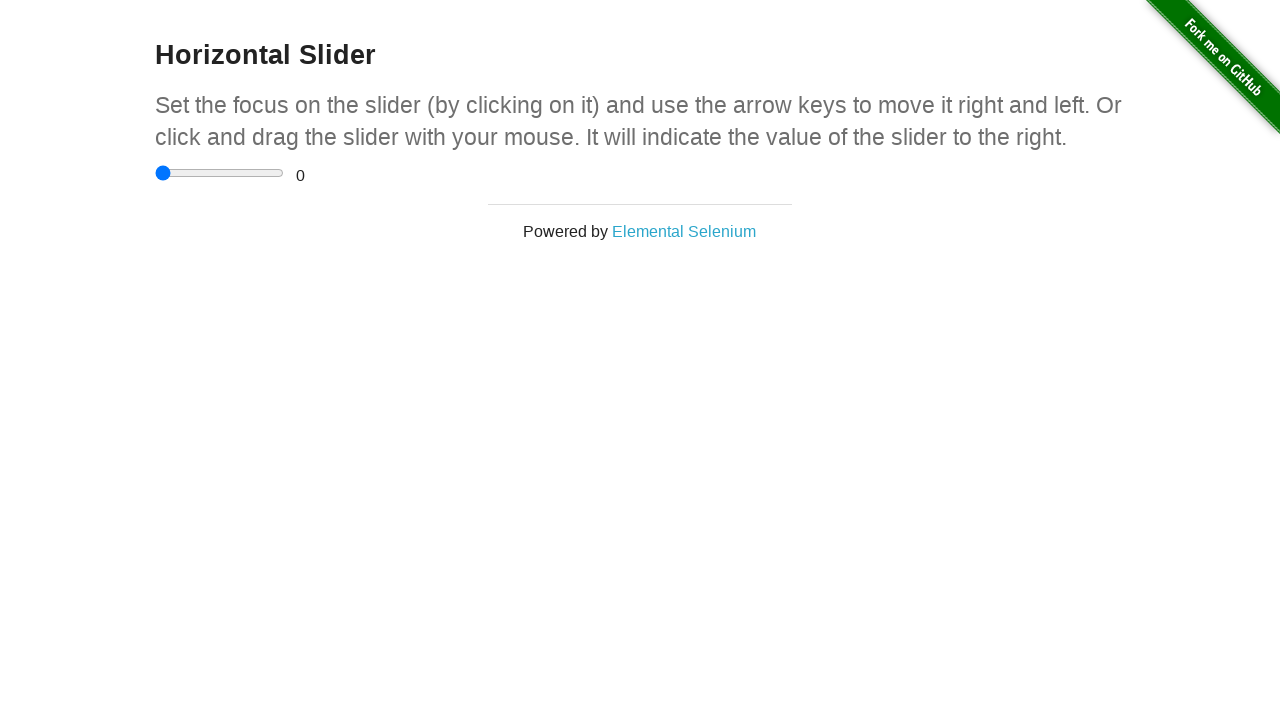

Located range display element
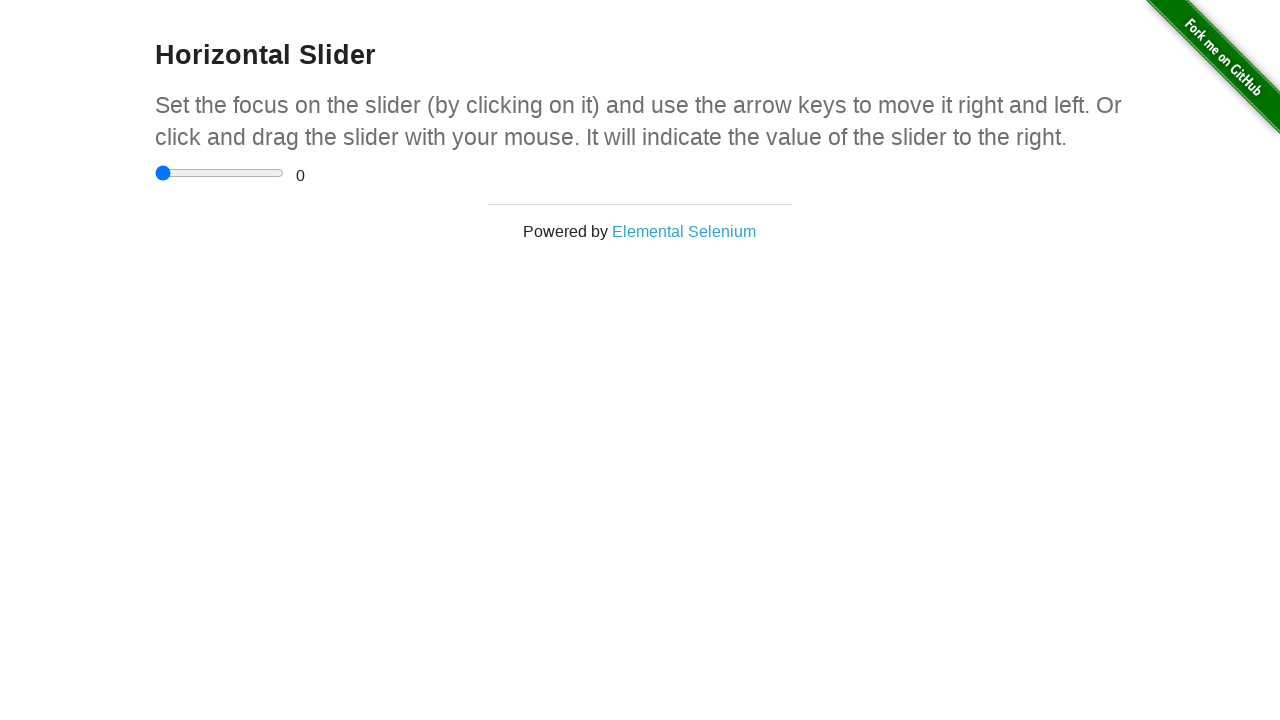

Located slider input element
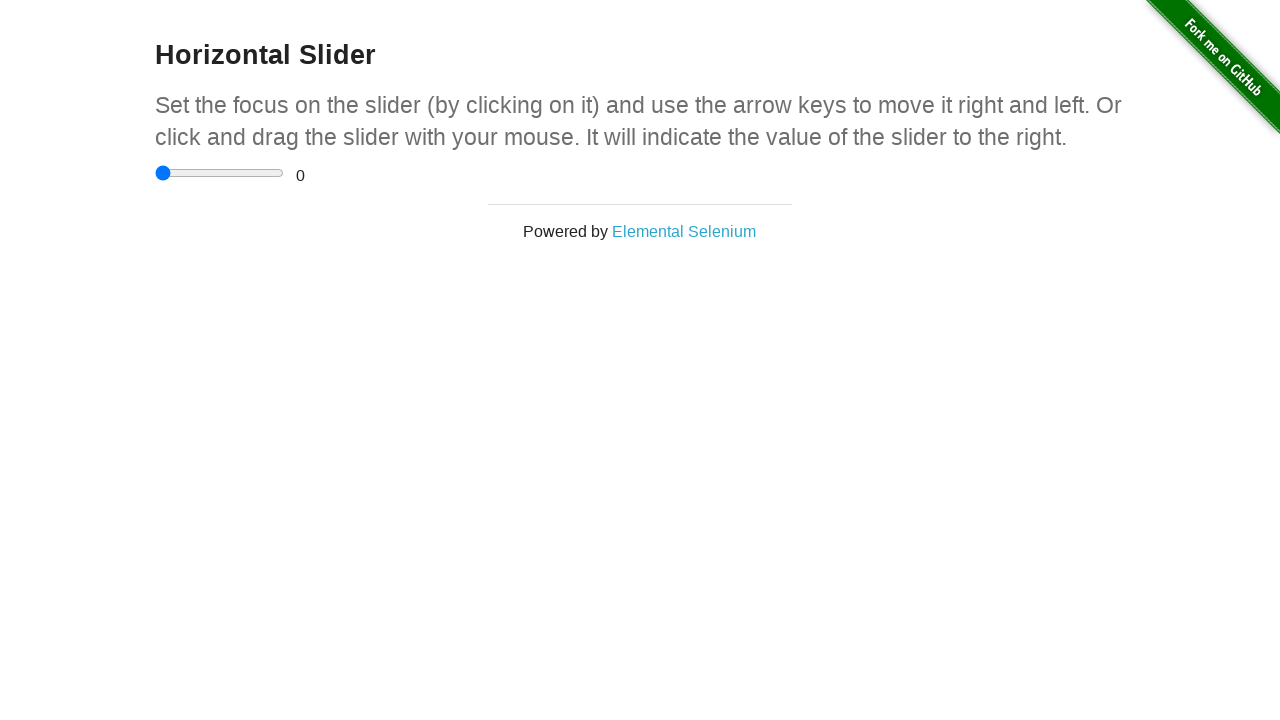

Set target range value to 4
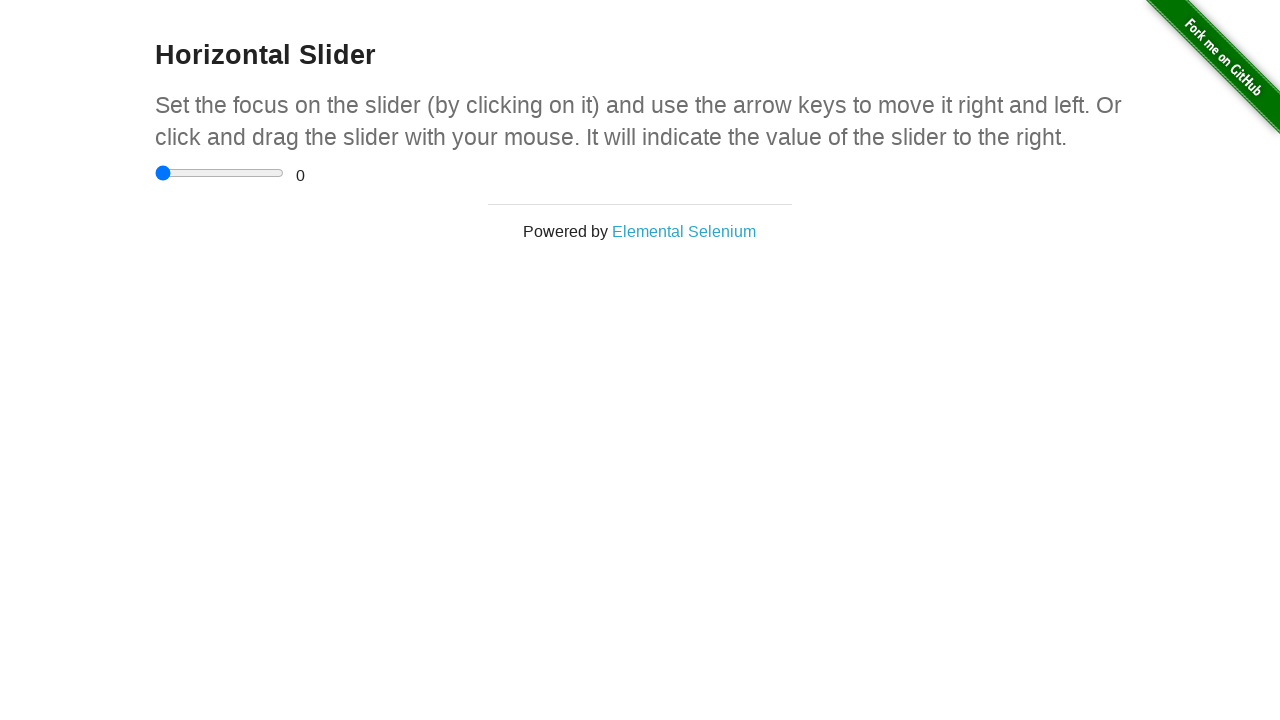

Pressed ArrowRight to move slider on xpath=//input[@type='range']
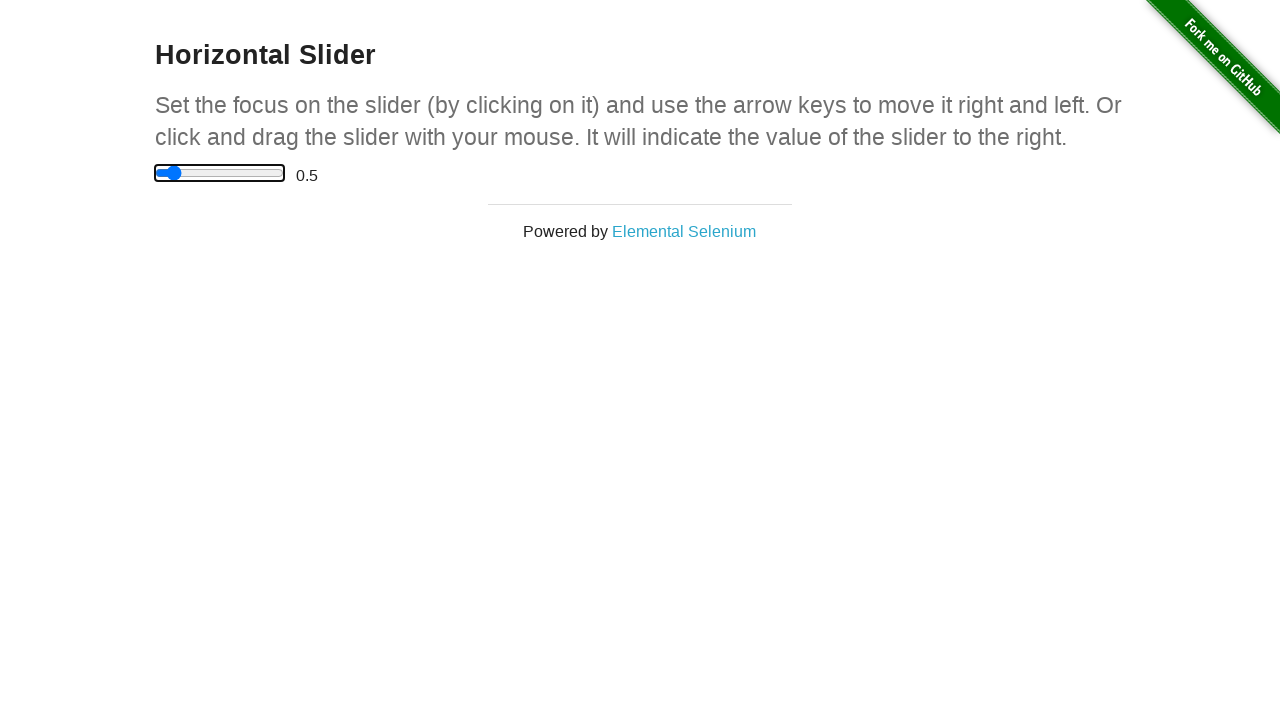

Waited 100ms between key presses
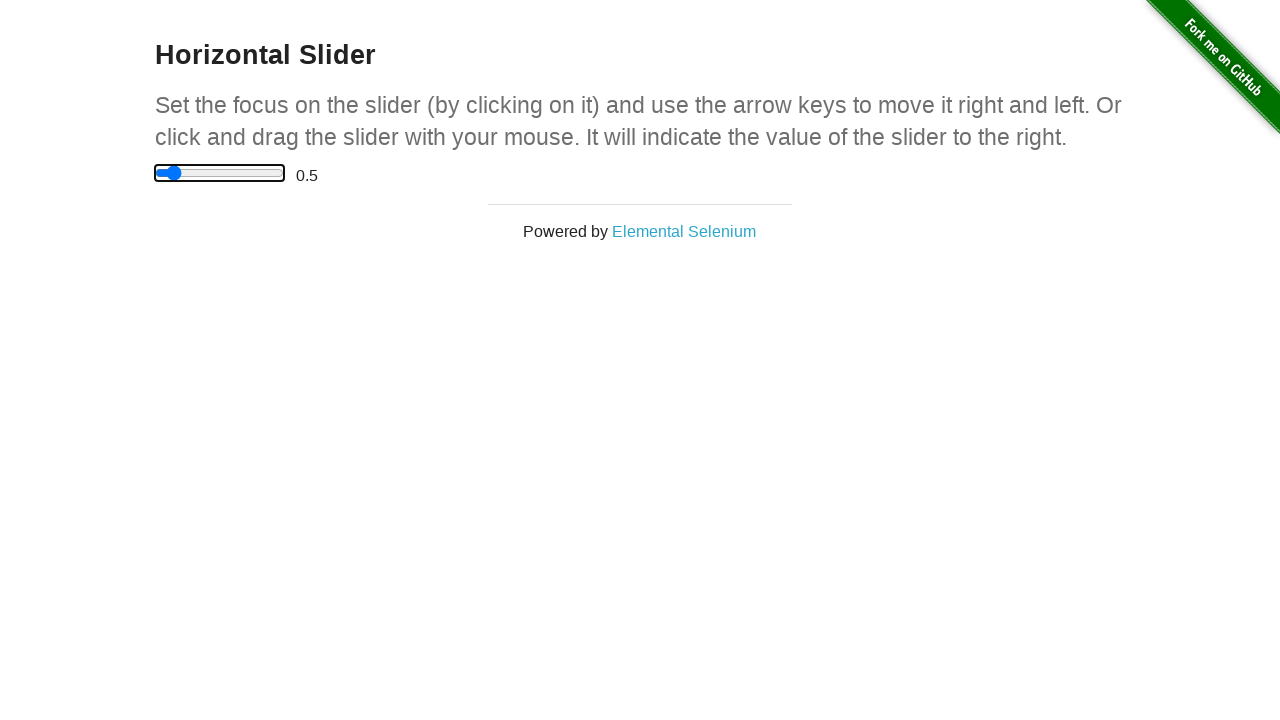

Current slider value is 0.5
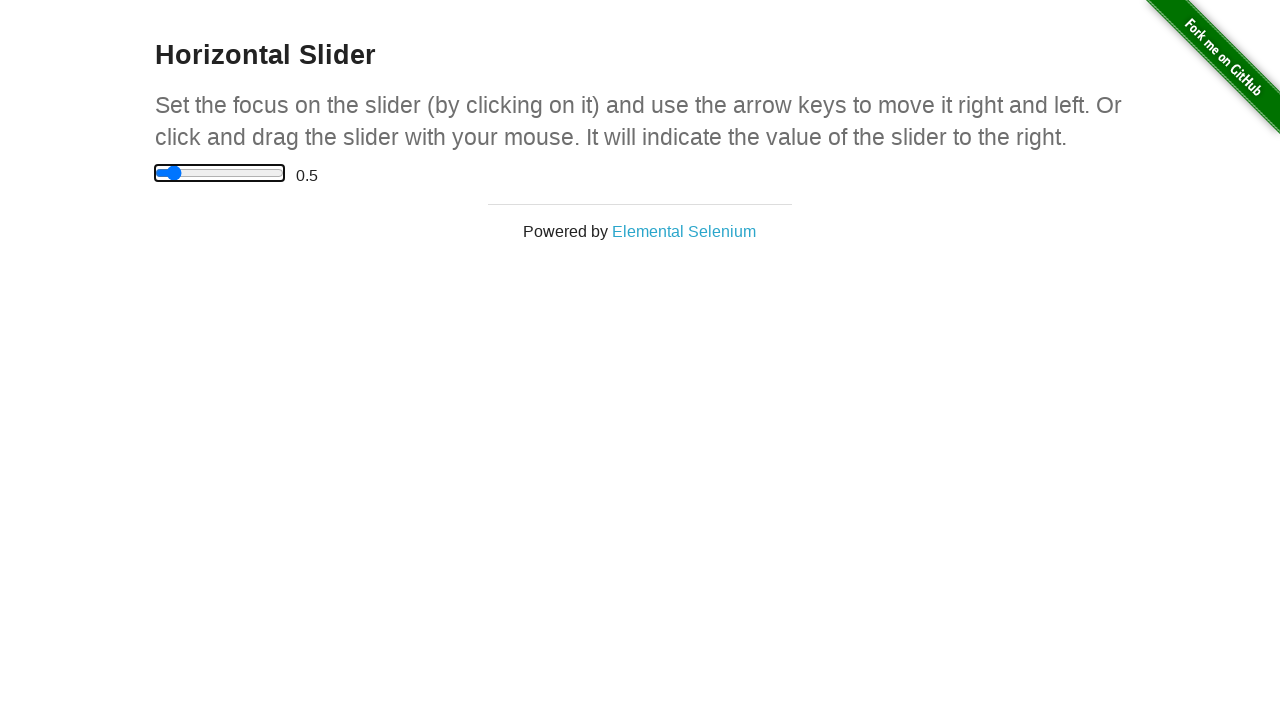

Pressed ArrowRight to move slider on xpath=//input[@type='range']
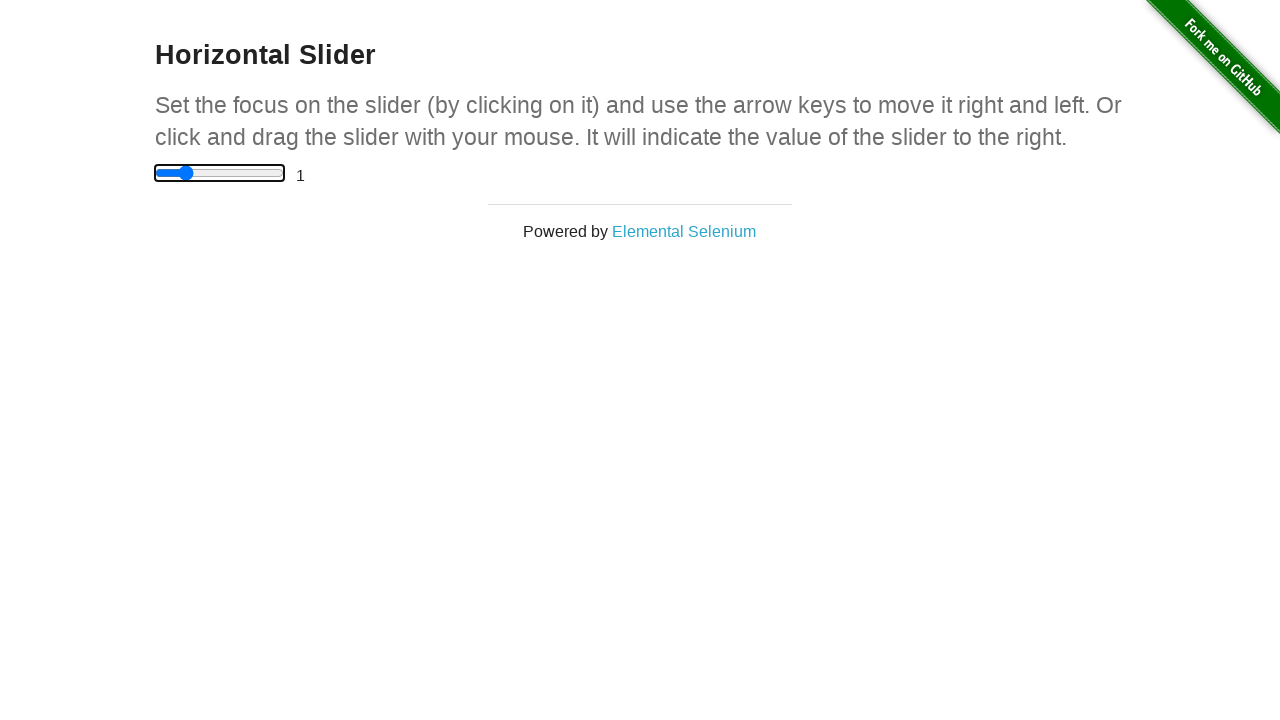

Waited 100ms between key presses
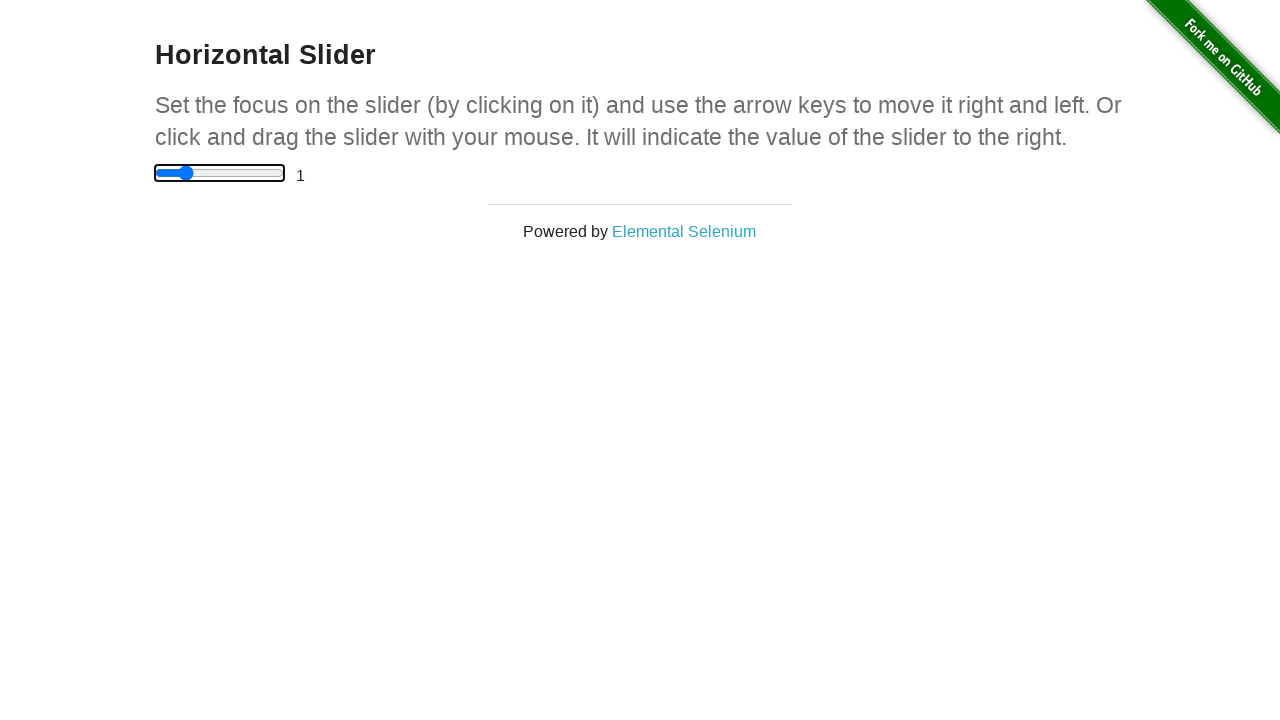

Current slider value is 1
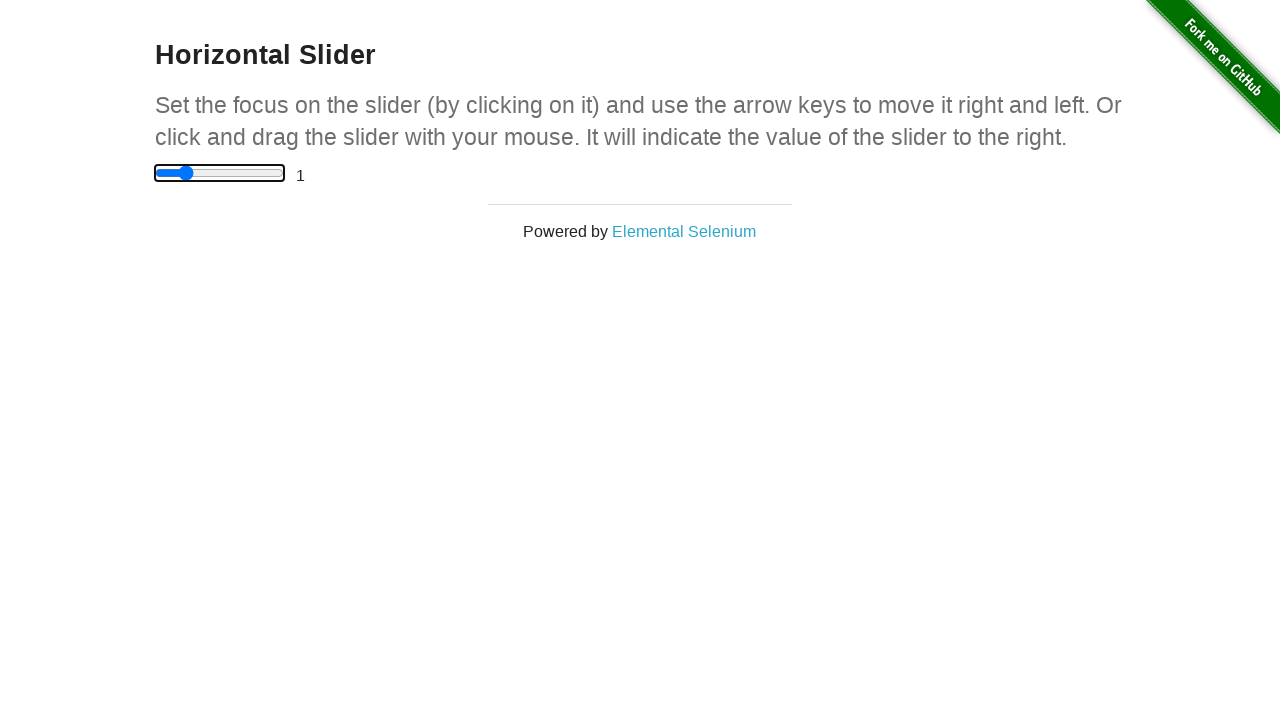

Pressed ArrowRight to move slider on xpath=//input[@type='range']
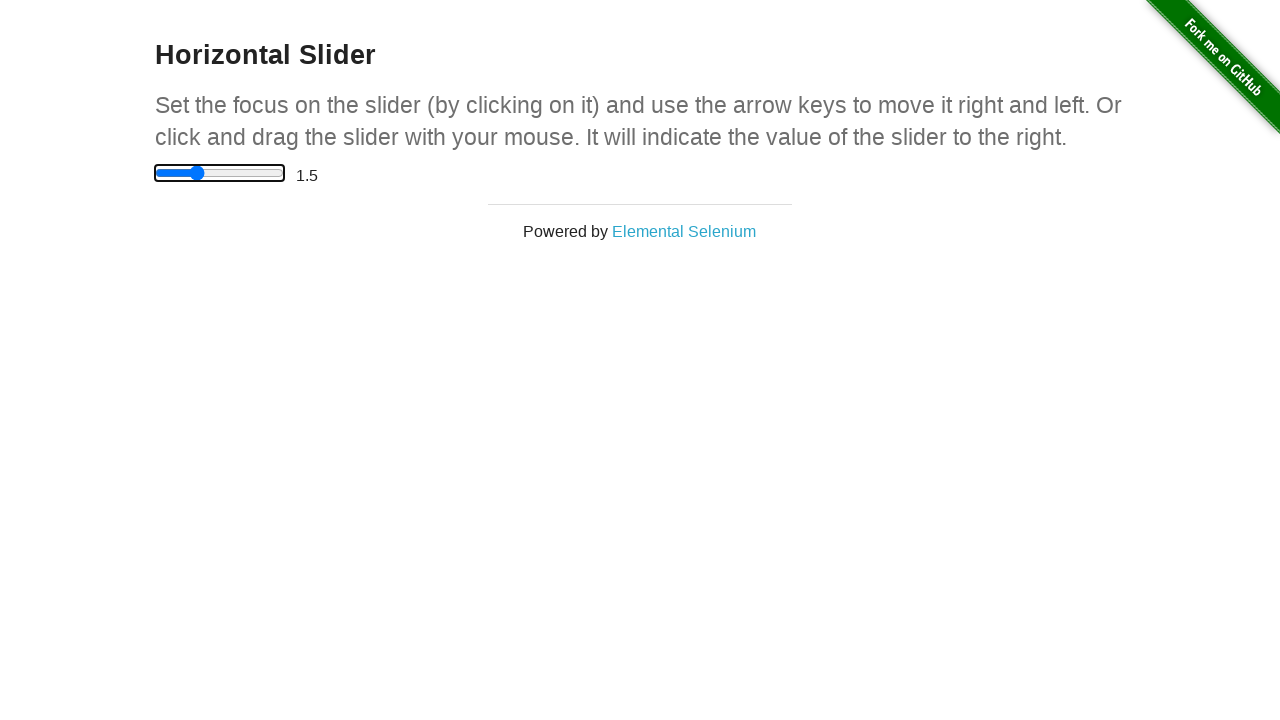

Waited 100ms between key presses
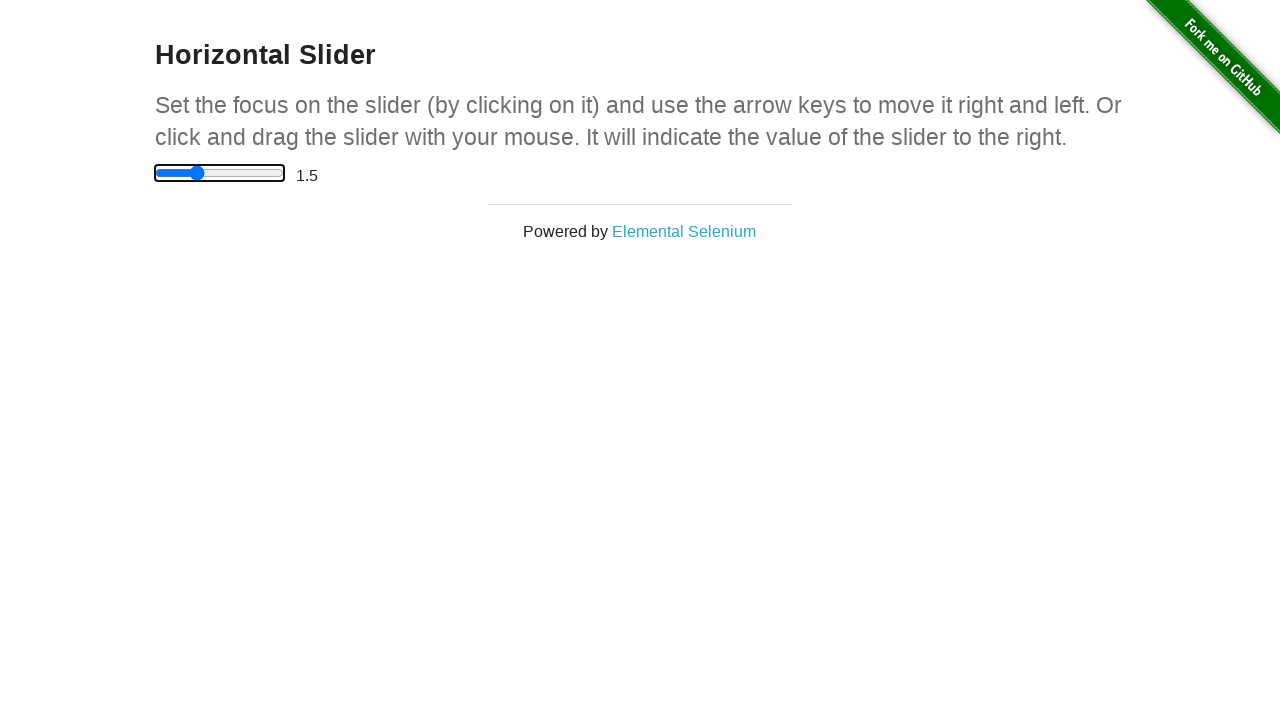

Current slider value is 1.5
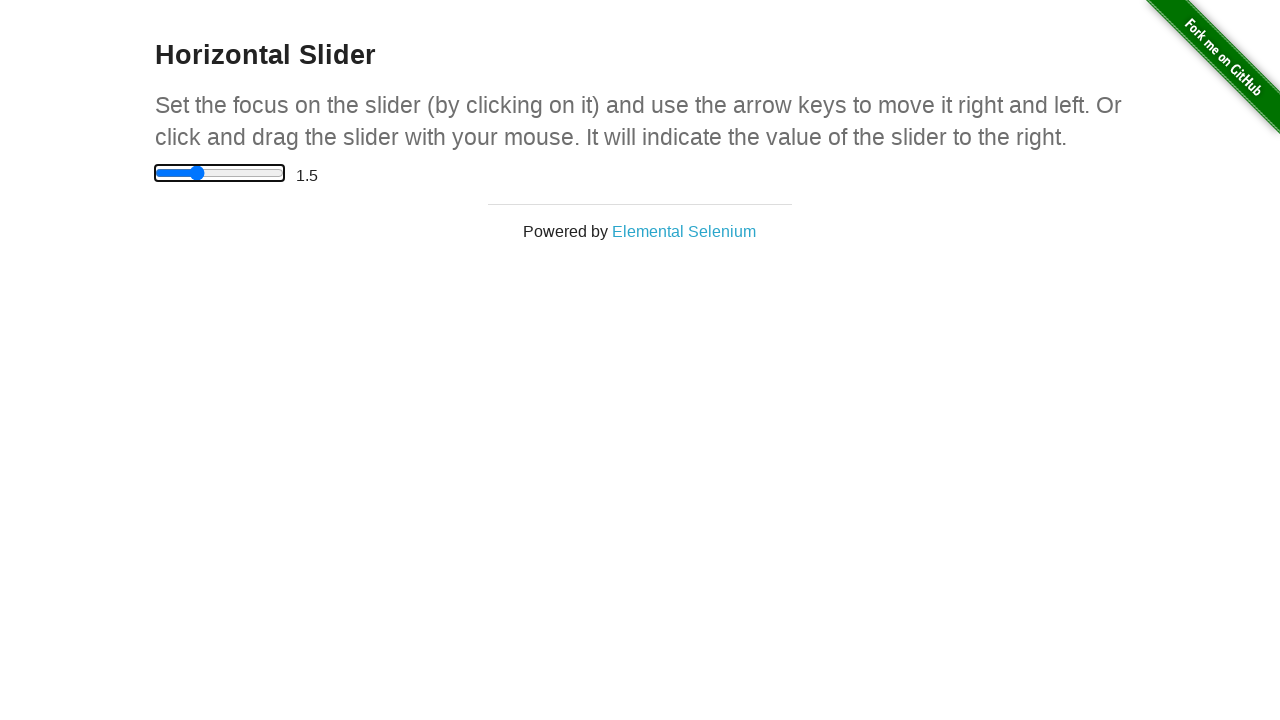

Pressed ArrowRight to move slider on xpath=//input[@type='range']
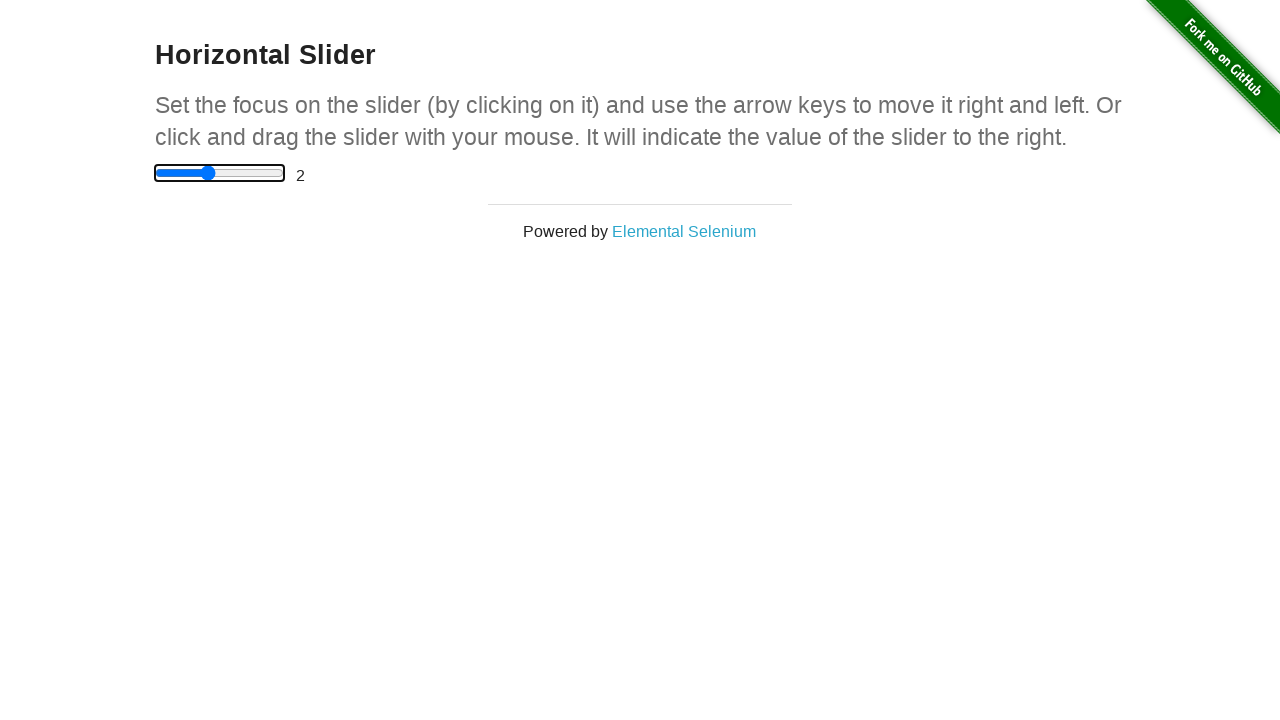

Waited 100ms between key presses
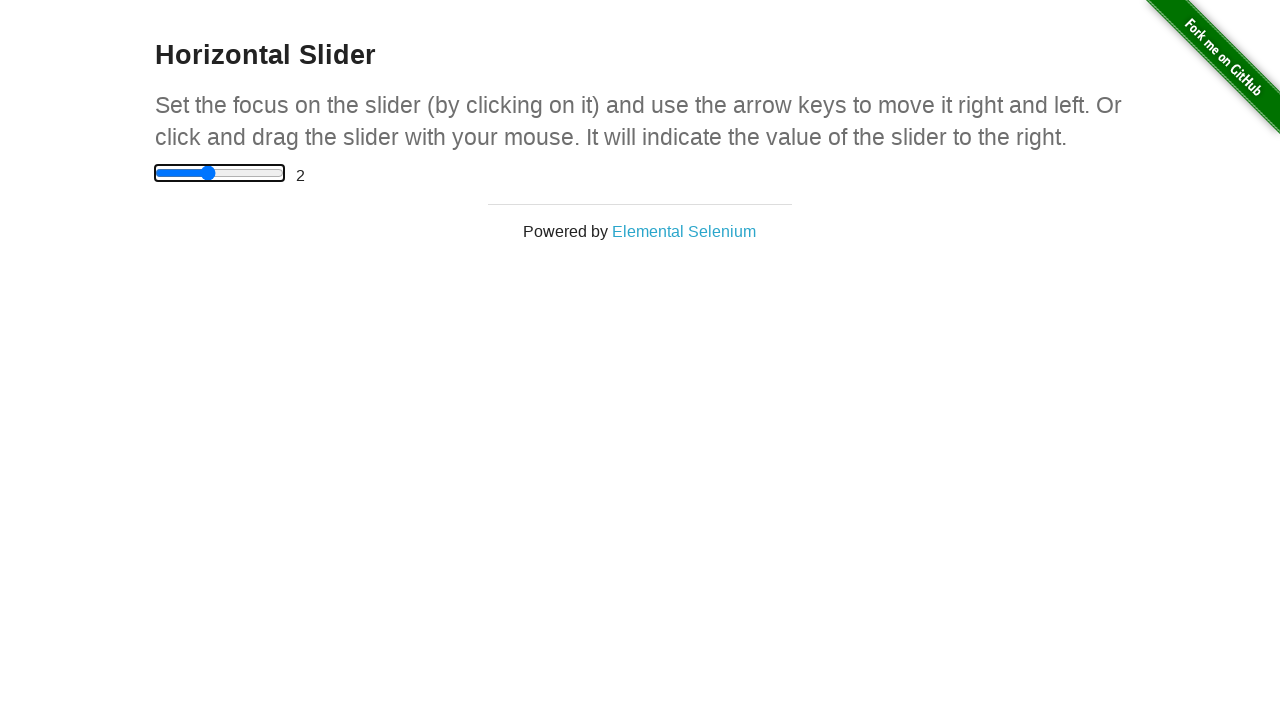

Current slider value is 2
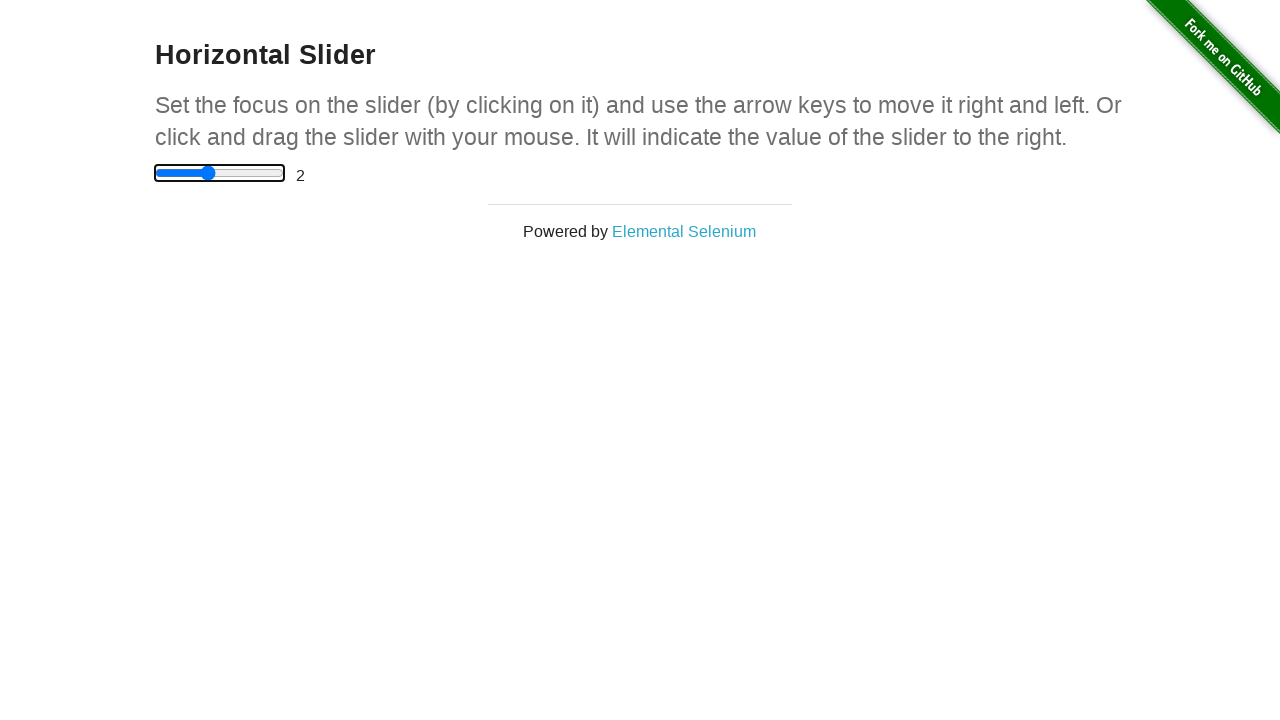

Pressed ArrowRight to move slider on xpath=//input[@type='range']
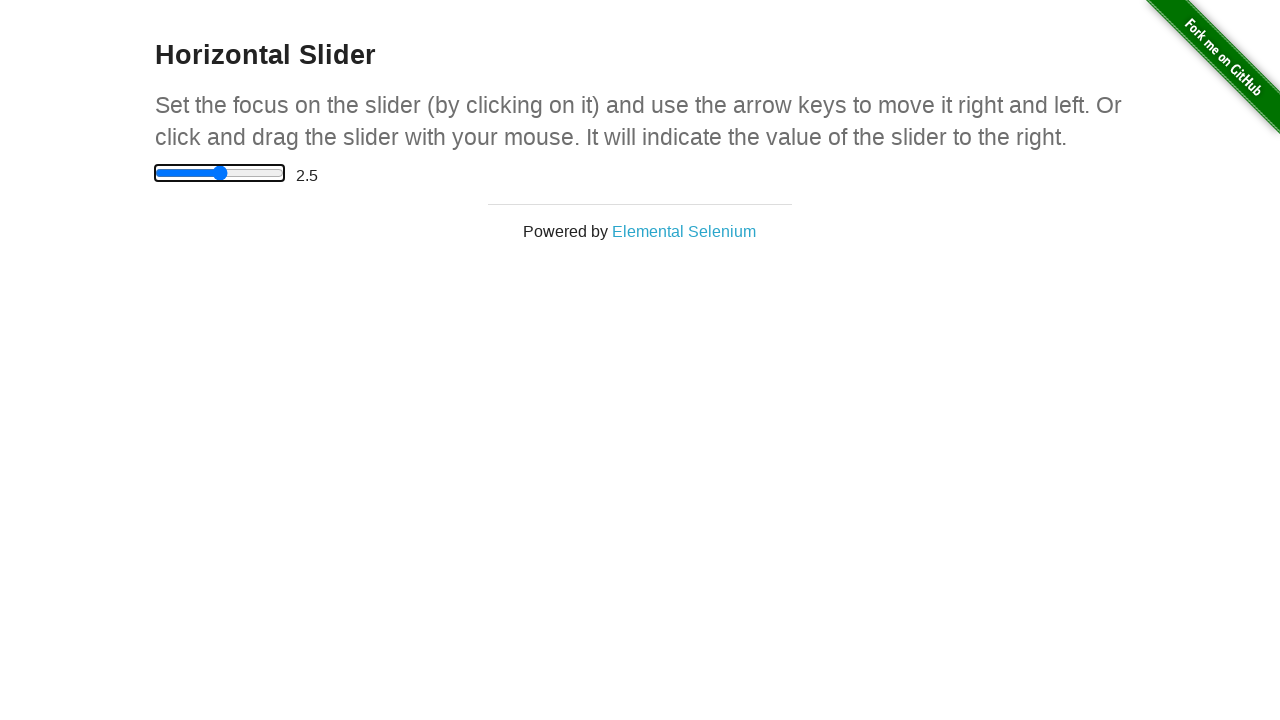

Waited 100ms between key presses
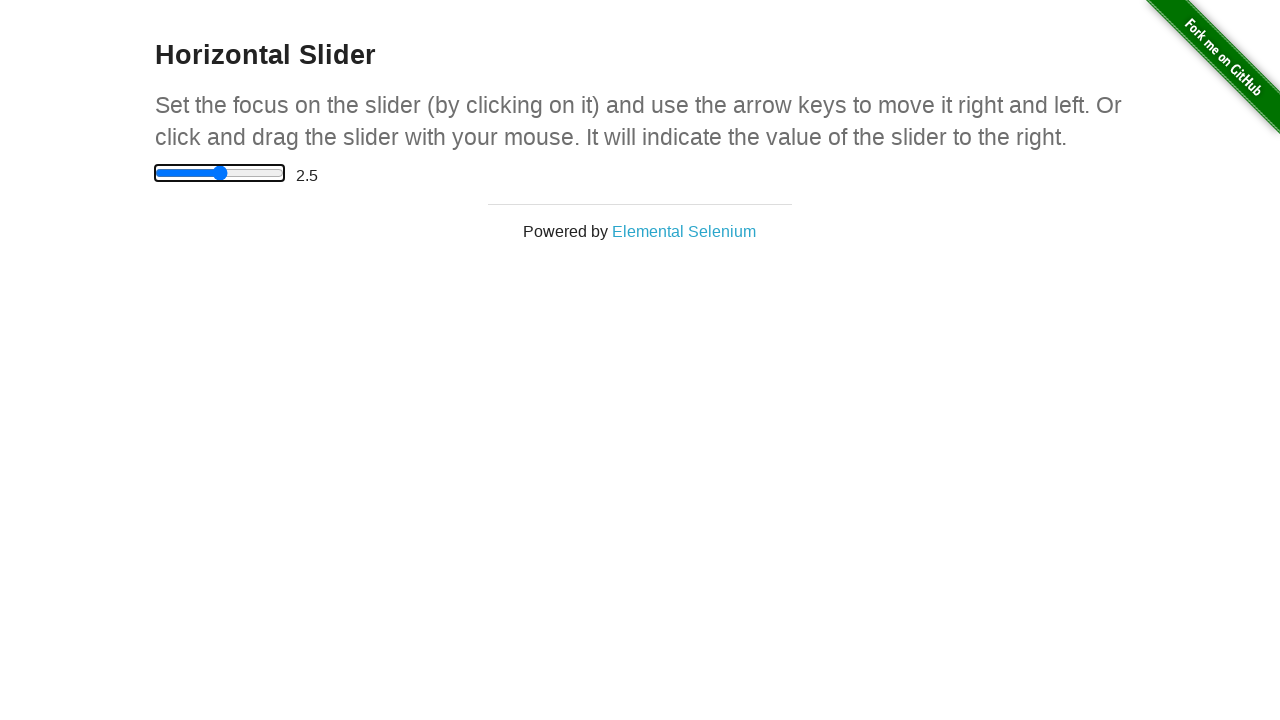

Current slider value is 2.5
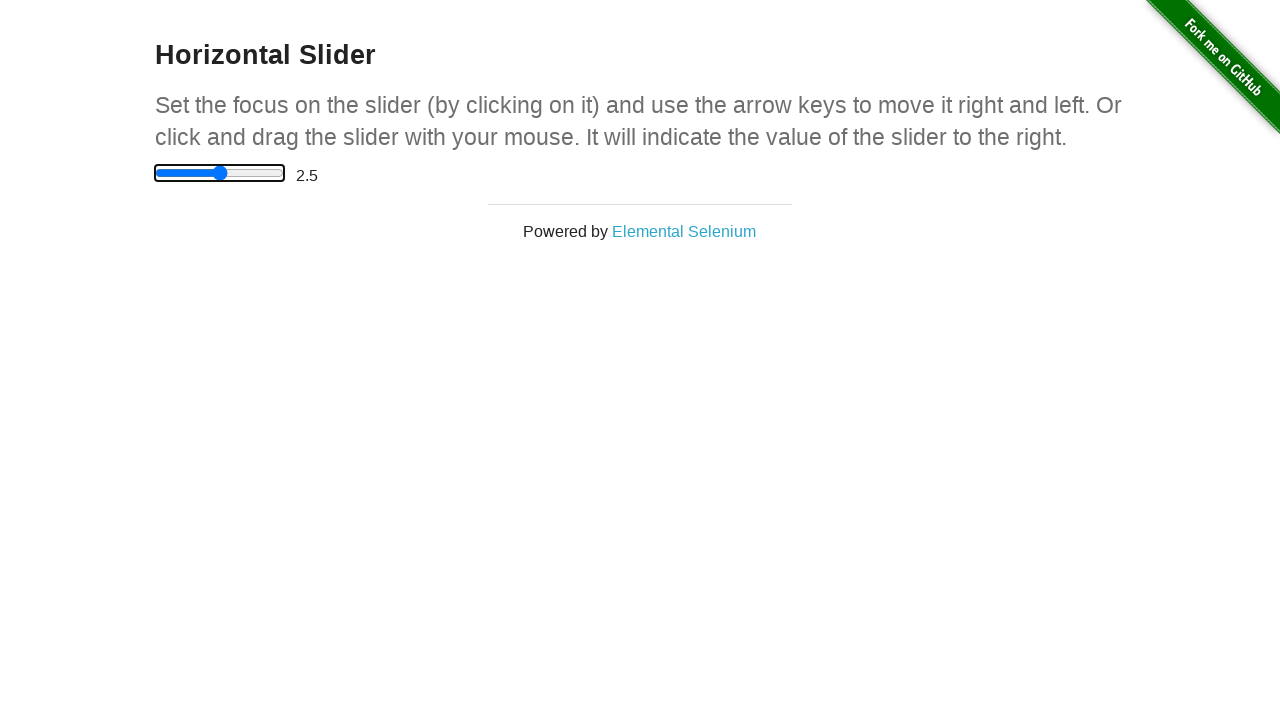

Pressed ArrowRight to move slider on xpath=//input[@type='range']
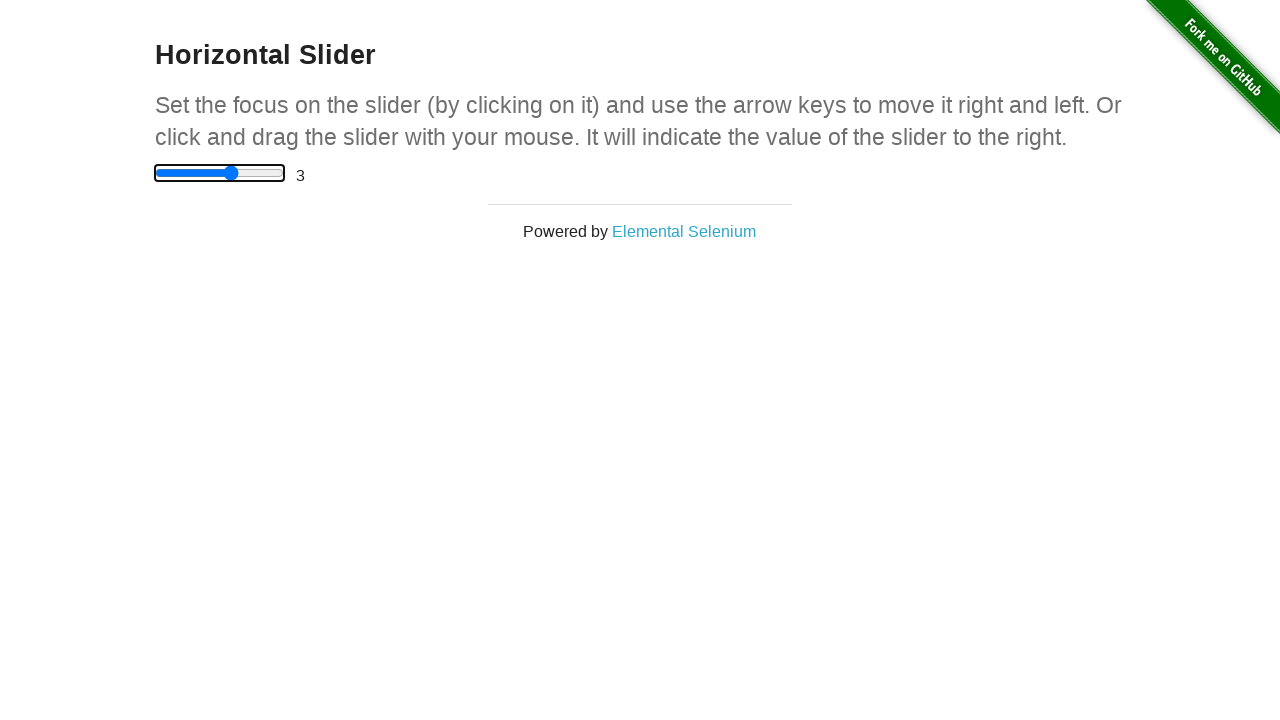

Waited 100ms between key presses
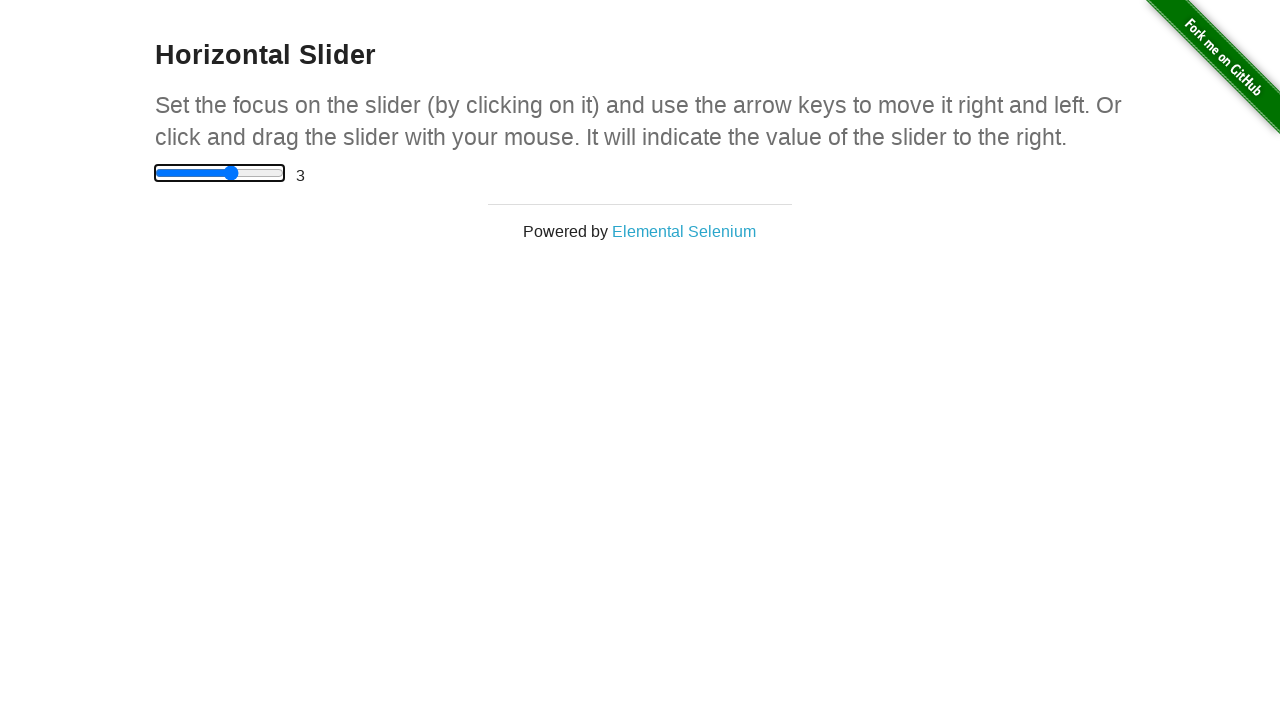

Current slider value is 3
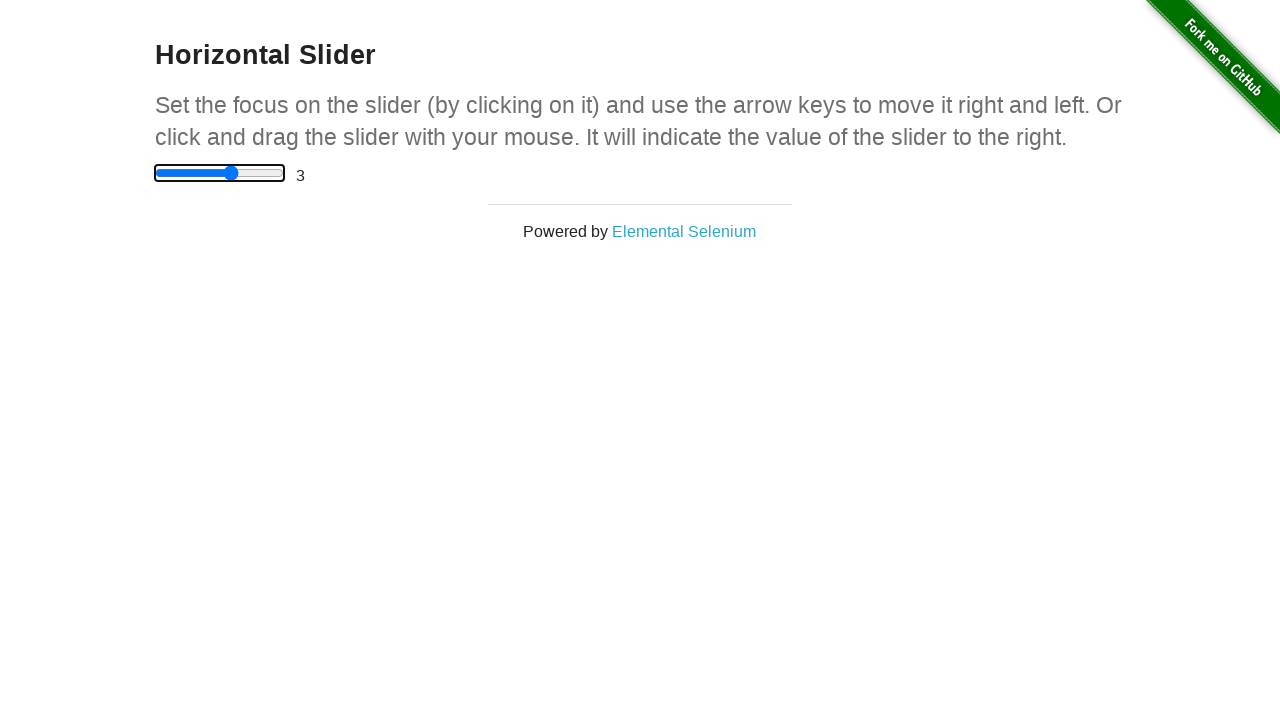

Pressed ArrowRight to move slider on xpath=//input[@type='range']
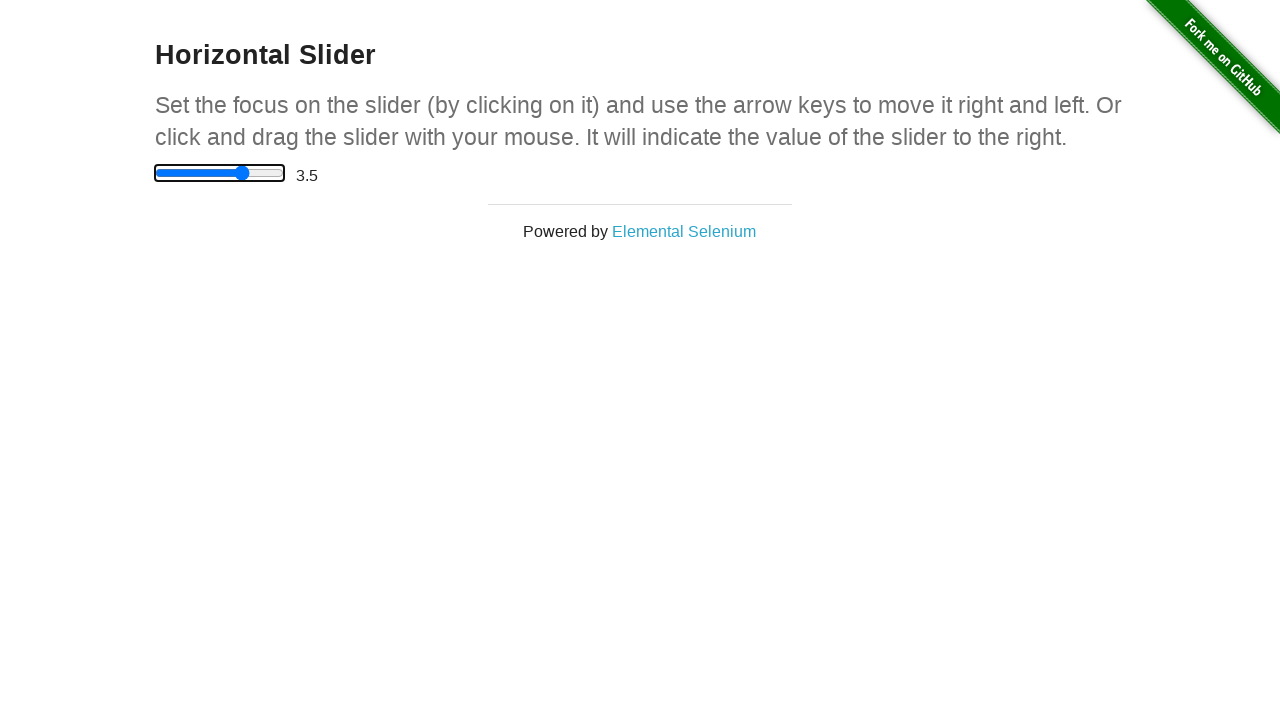

Waited 100ms between key presses
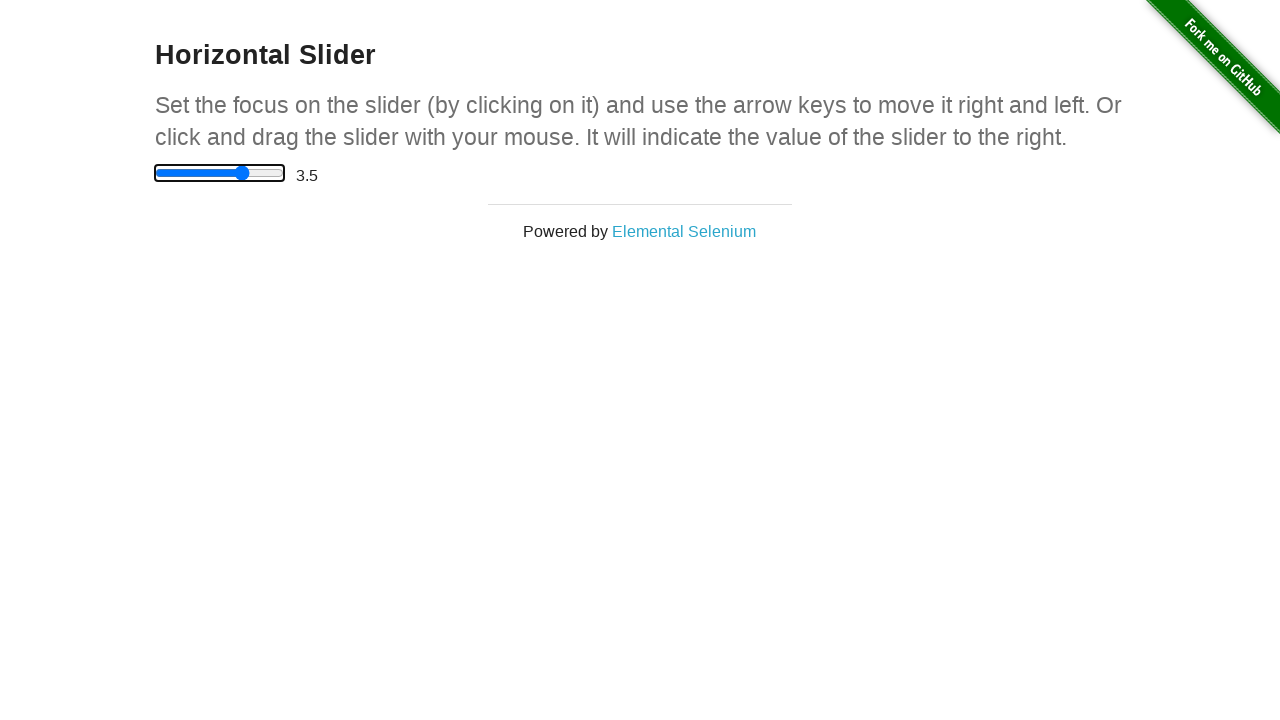

Current slider value is 3.5
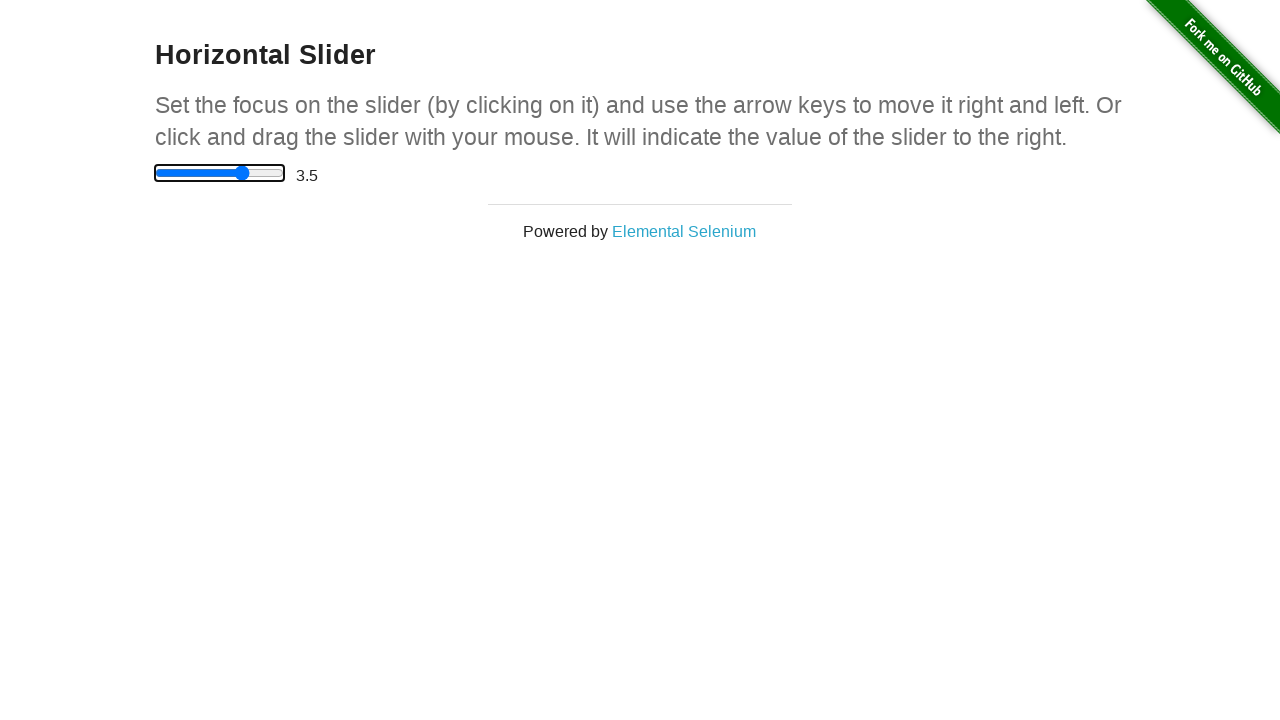

Pressed ArrowRight to move slider on xpath=//input[@type='range']
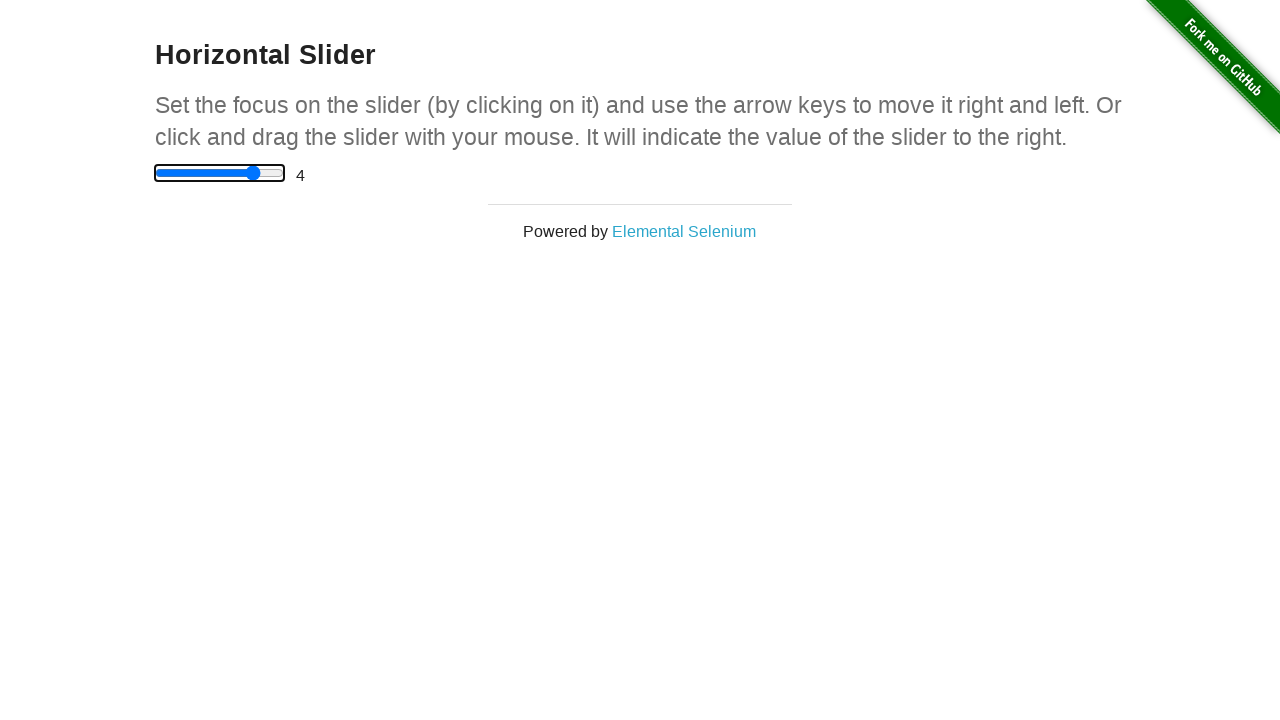

Waited 100ms between key presses
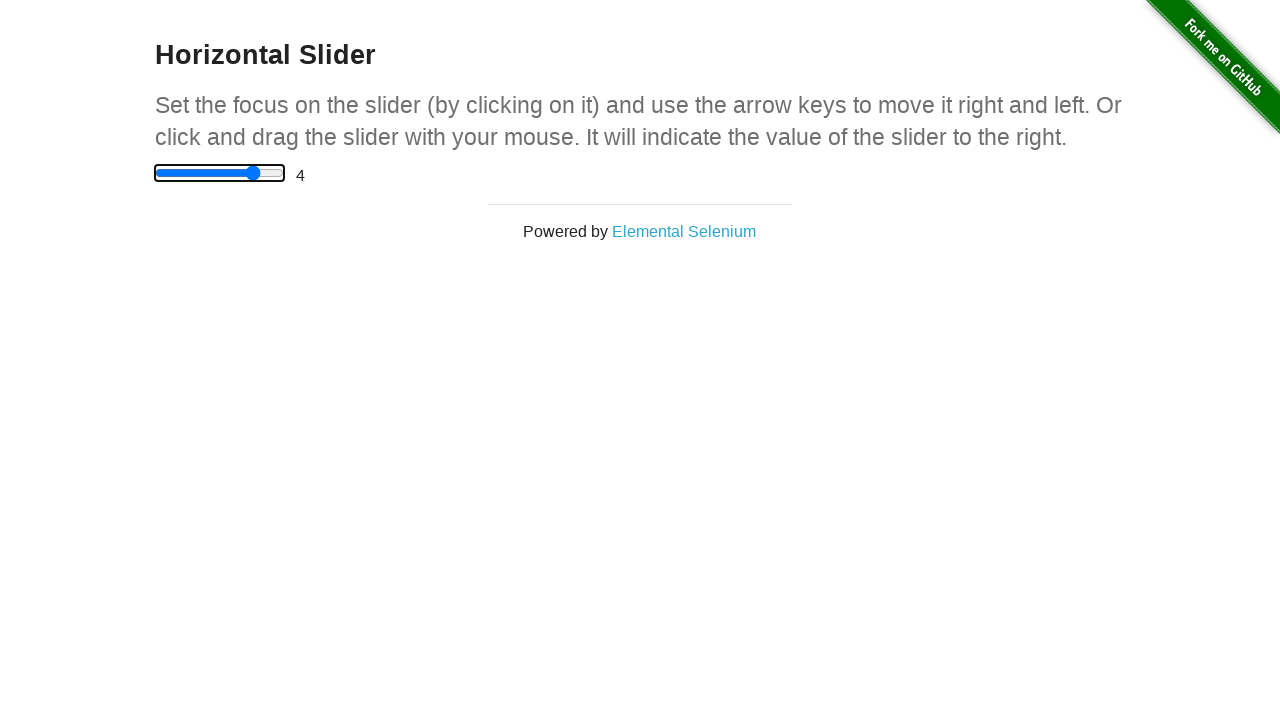

Current slider value is 4
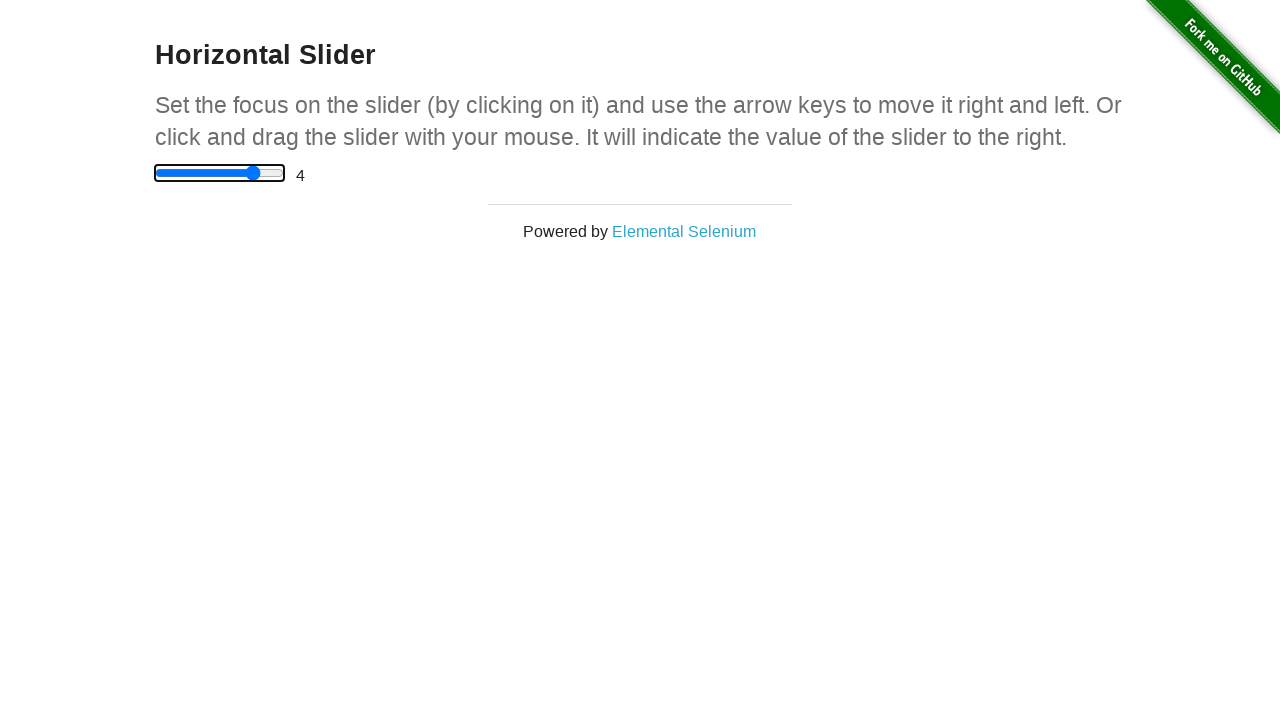

Verified slider reached target value of 4
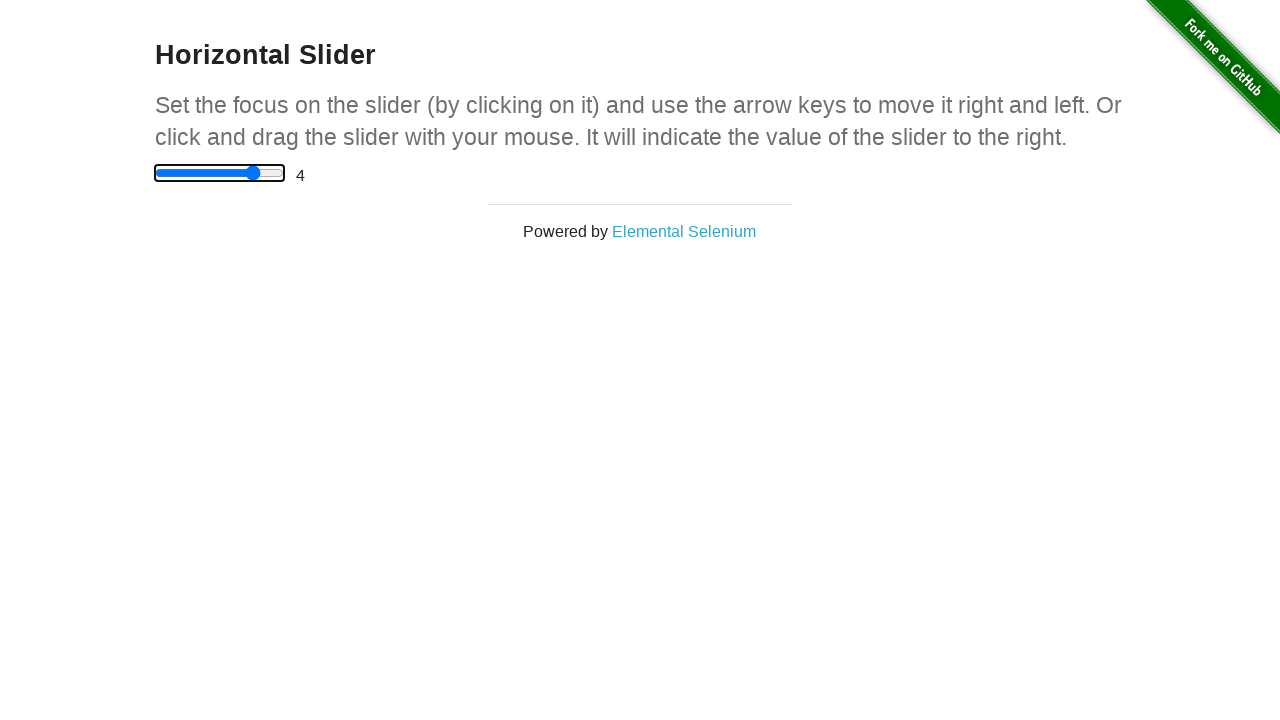

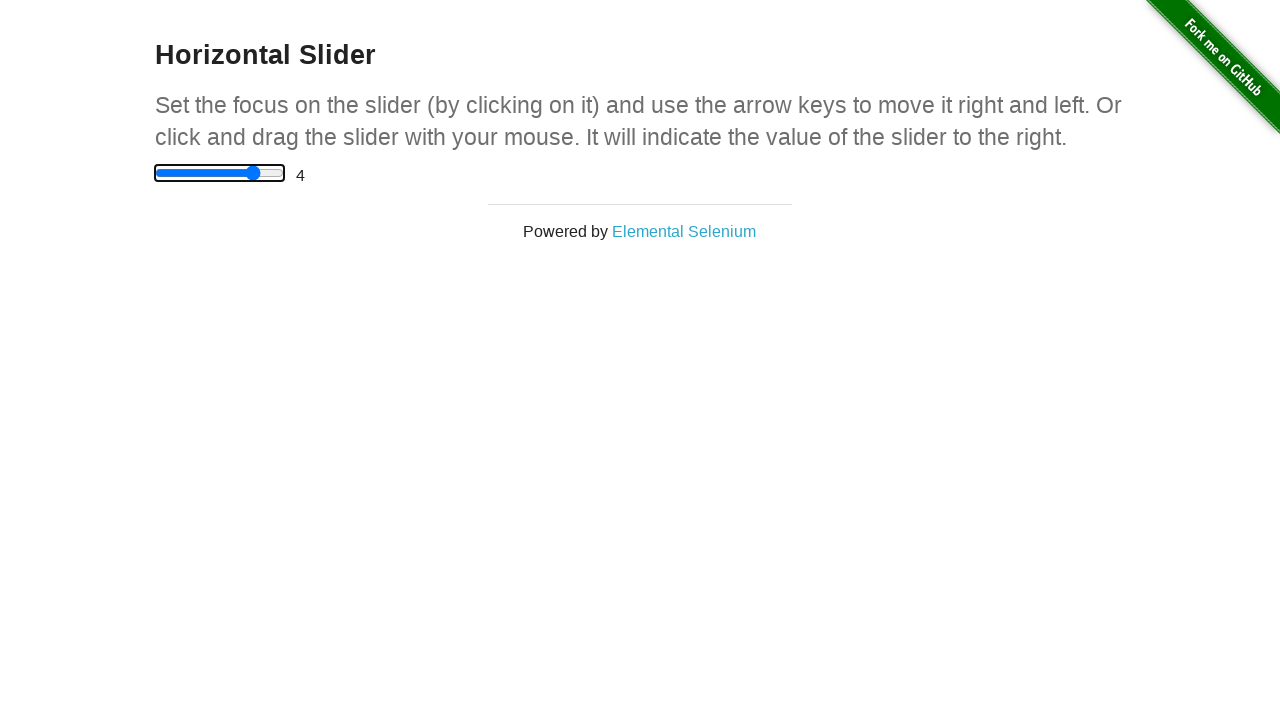